Tests a practice form by filling out various fields including text inputs, radio buttons, date picker, subject autocomplete, checkboxes, file upload, dropdowns, and then verifies the submitted data in a modal

Starting URL: https://demoqa.com/automation-practice-form

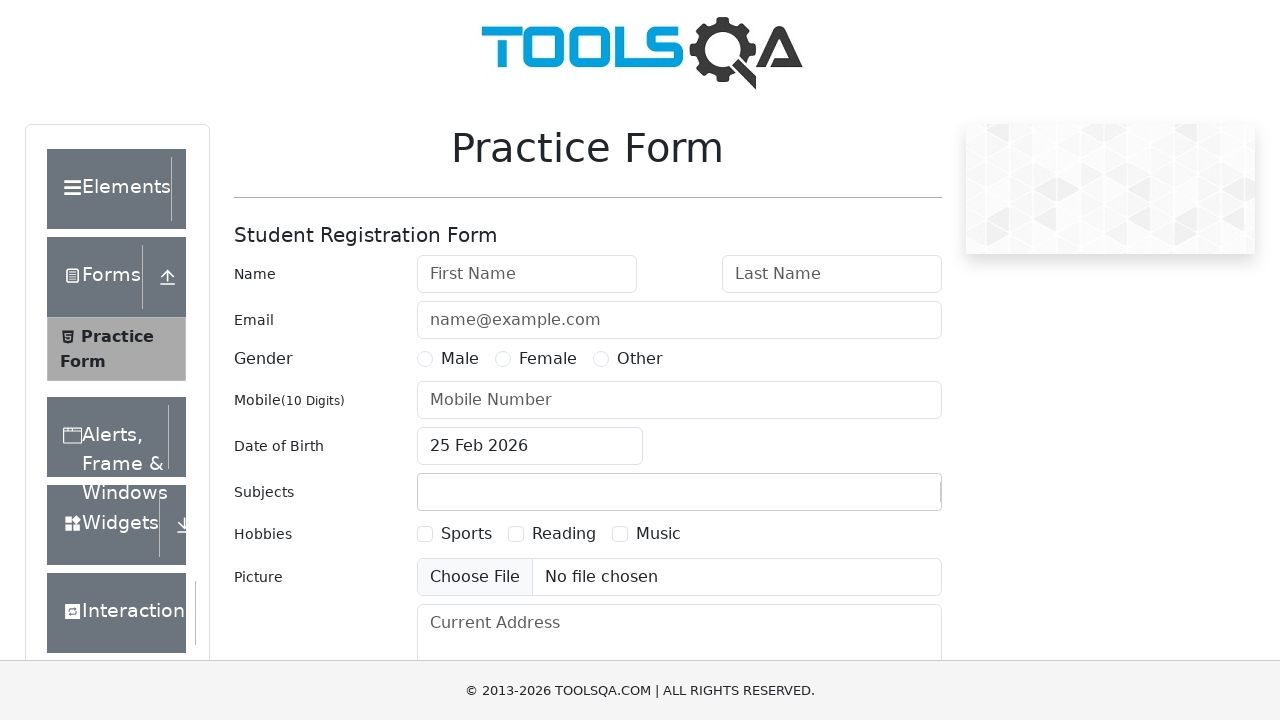

Filled first name field with 'Ivan' on #firstName
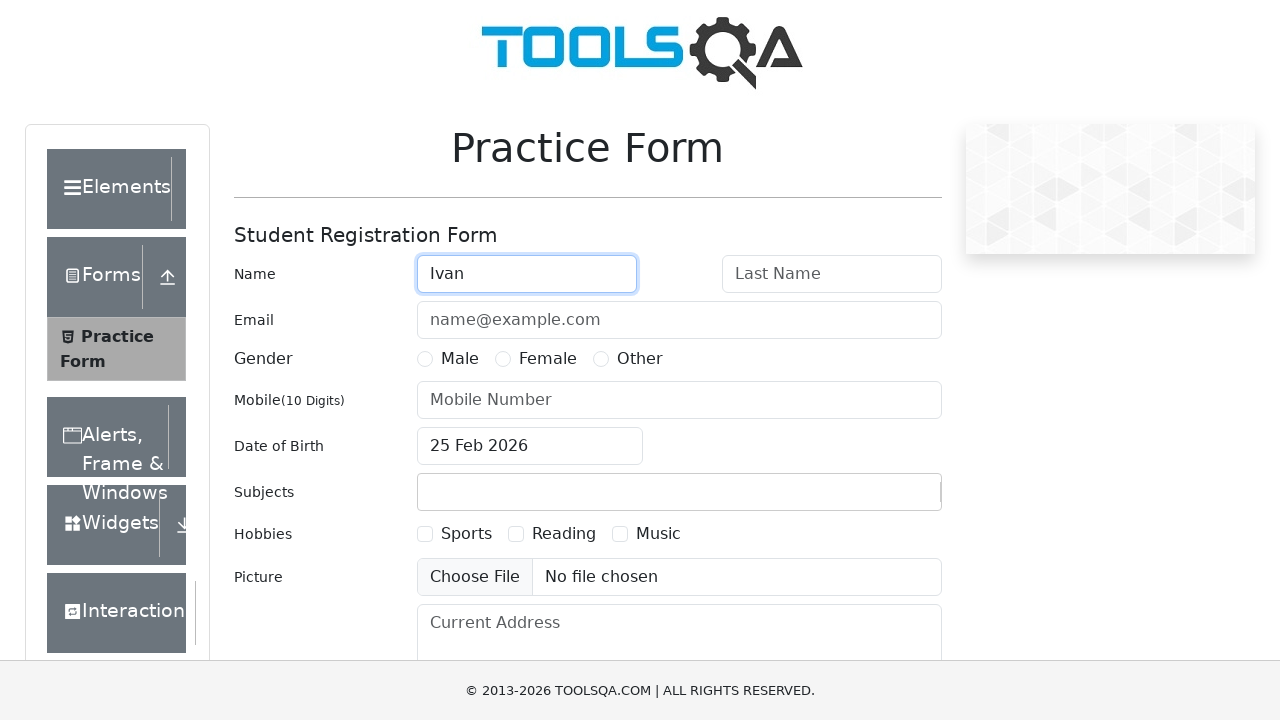

Filled last name field with 'Ivanov' on #lastName
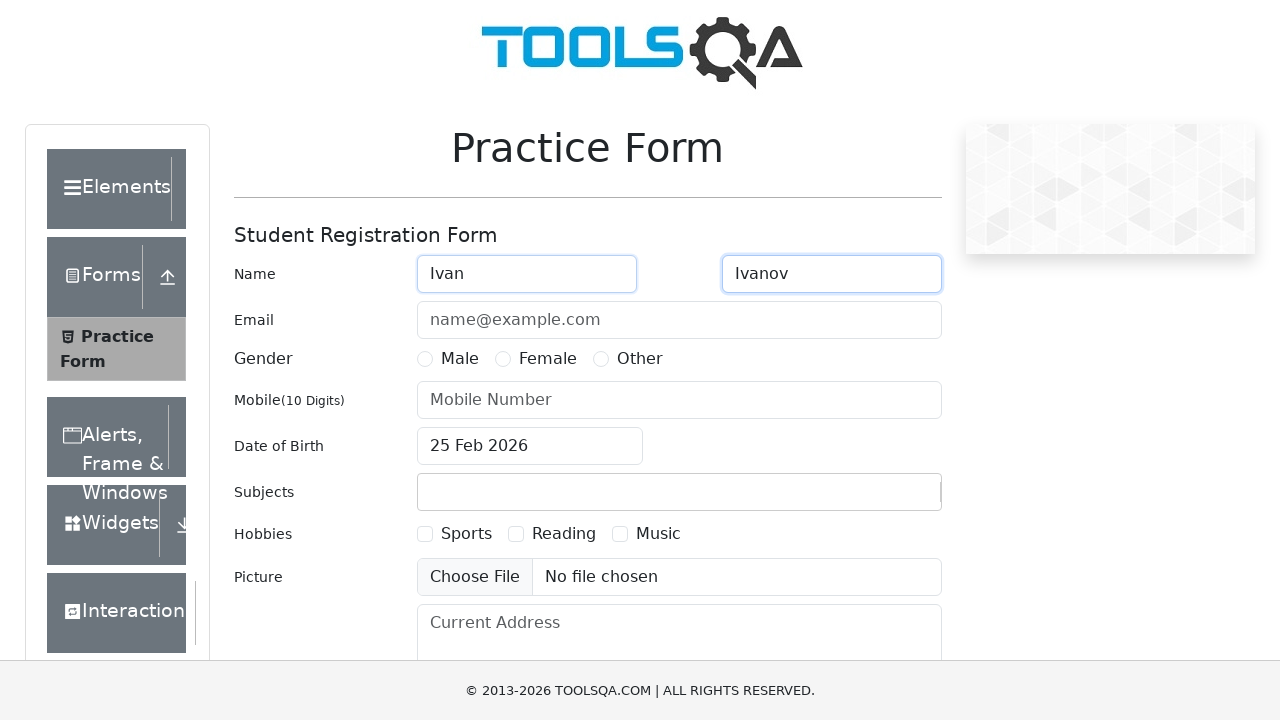

Filled email field with 'Mail@mail.ru' on #userEmail
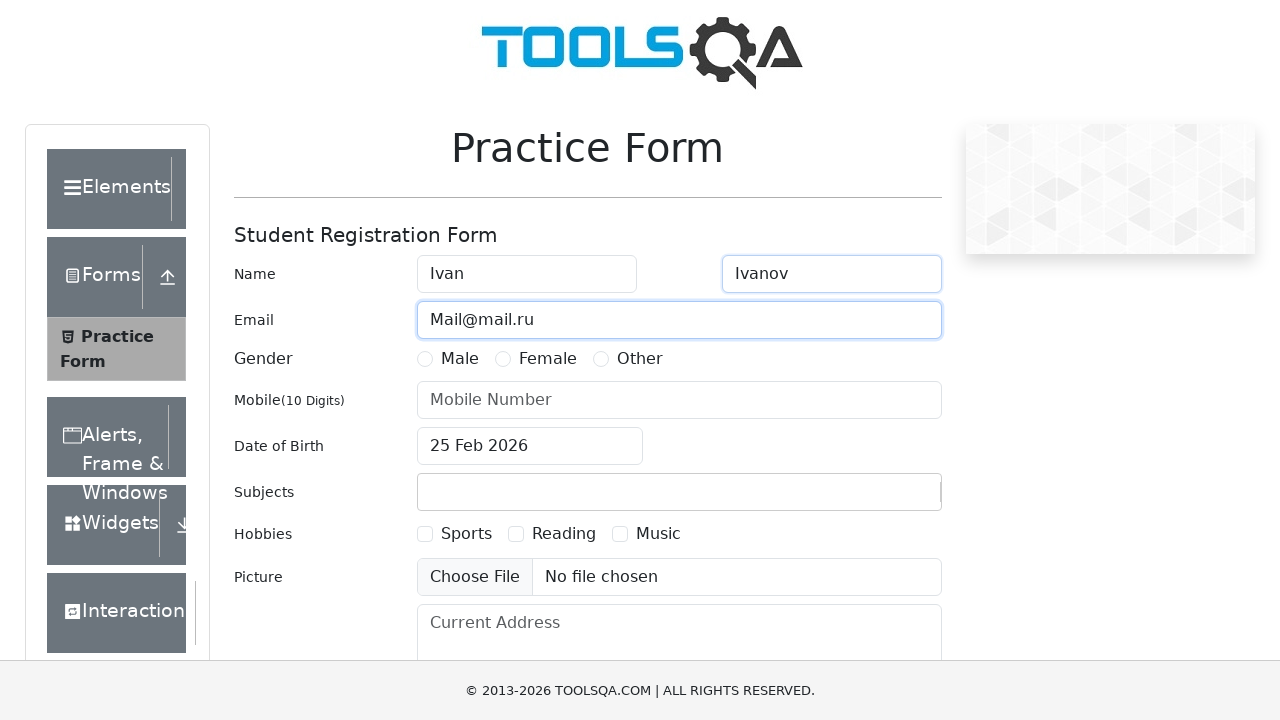

Selected gender radio button (Male) at (460, 359) on label[for='gender-radio-1']
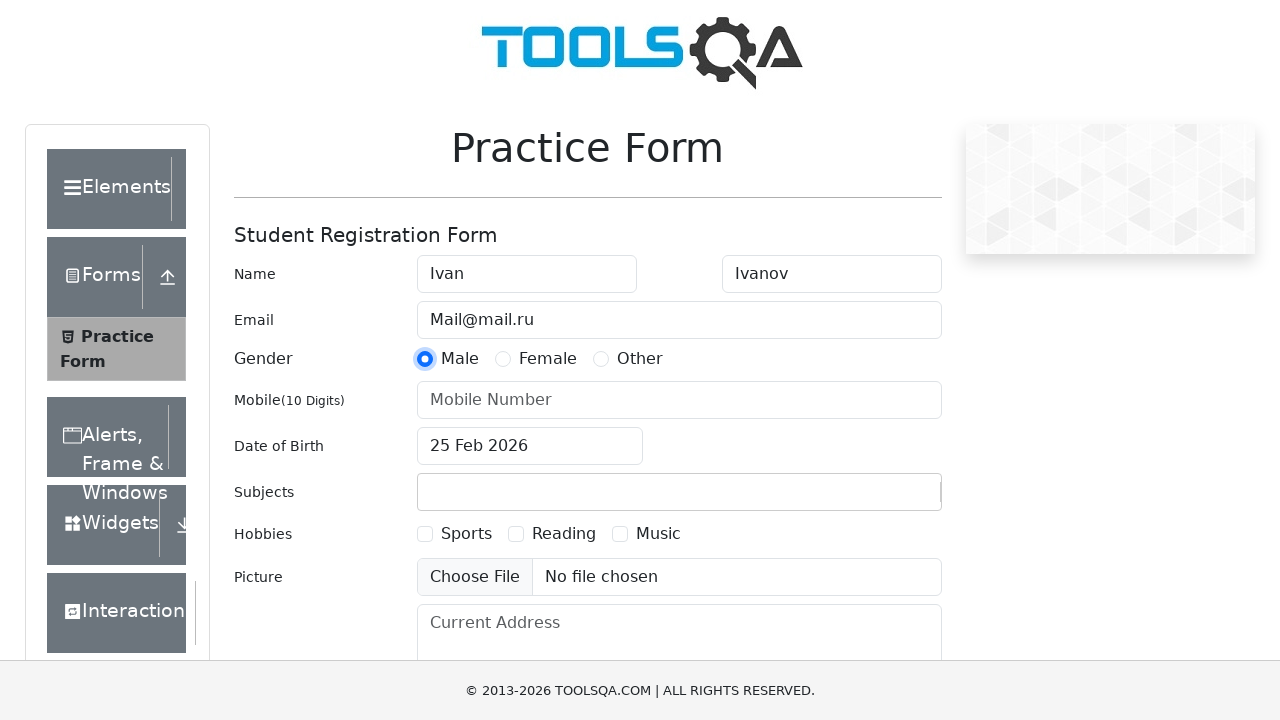

Filled phone number field with '7999111123' on #userNumber
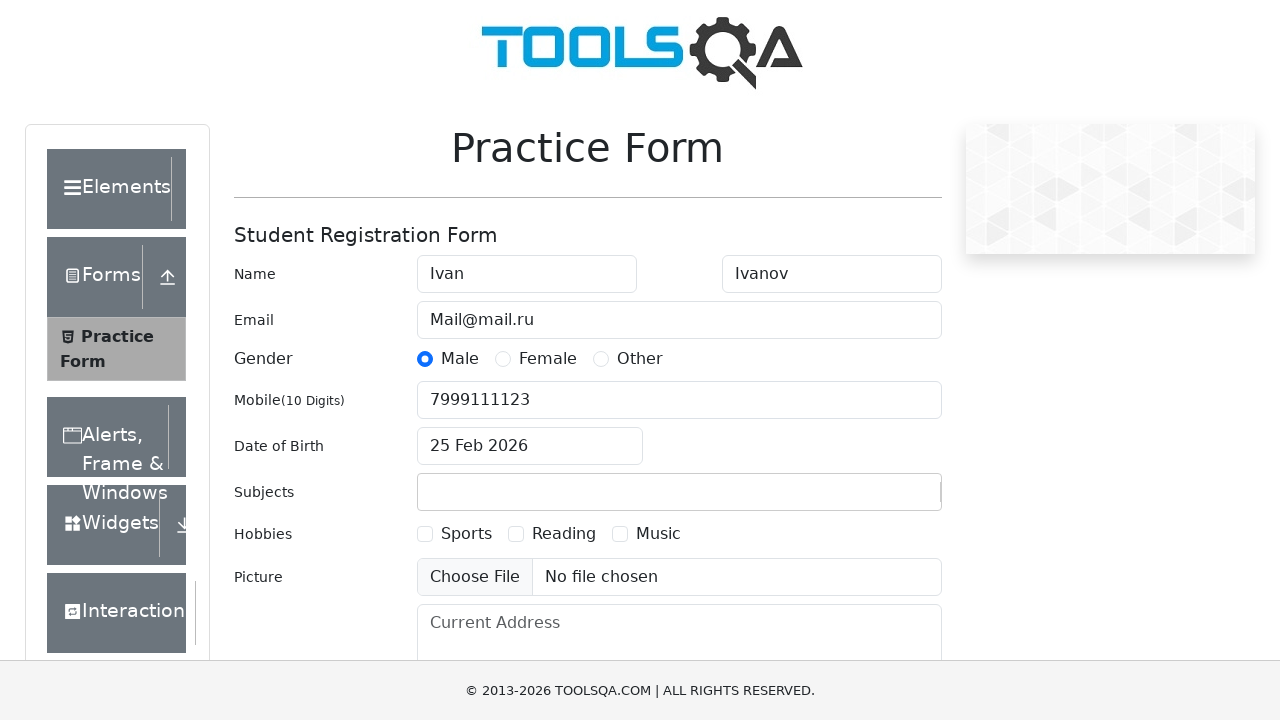

Clicked date of birth input to open date picker at (530, 446) on #dateOfBirthInput
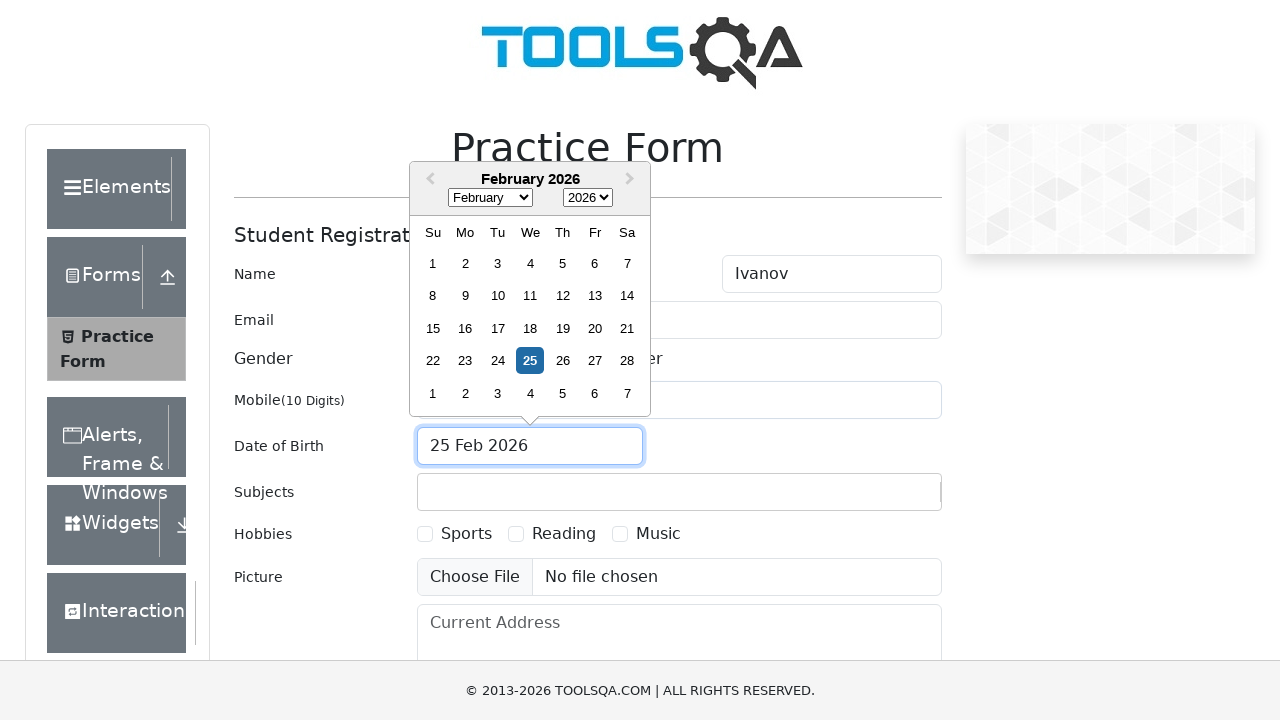

Selected year 1993 from date picker on .react-datepicker__year-select
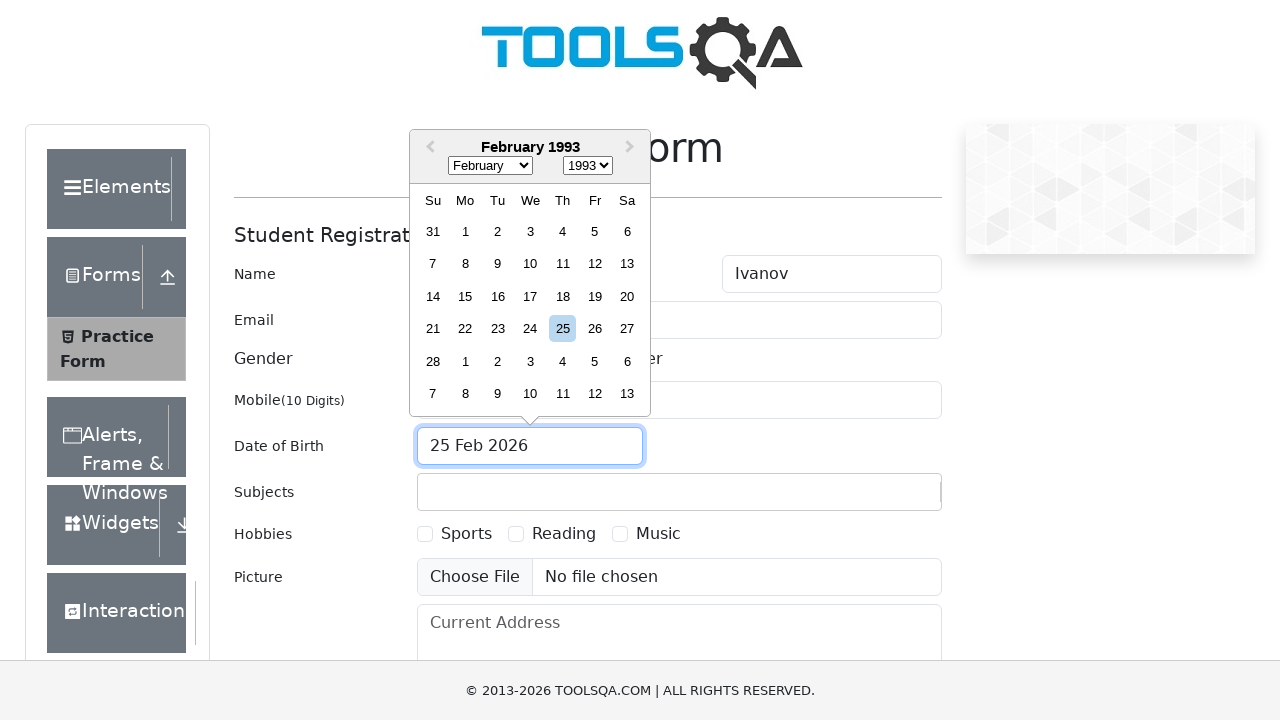

Selected month July (index 6) from date picker on .react-datepicker__month-select
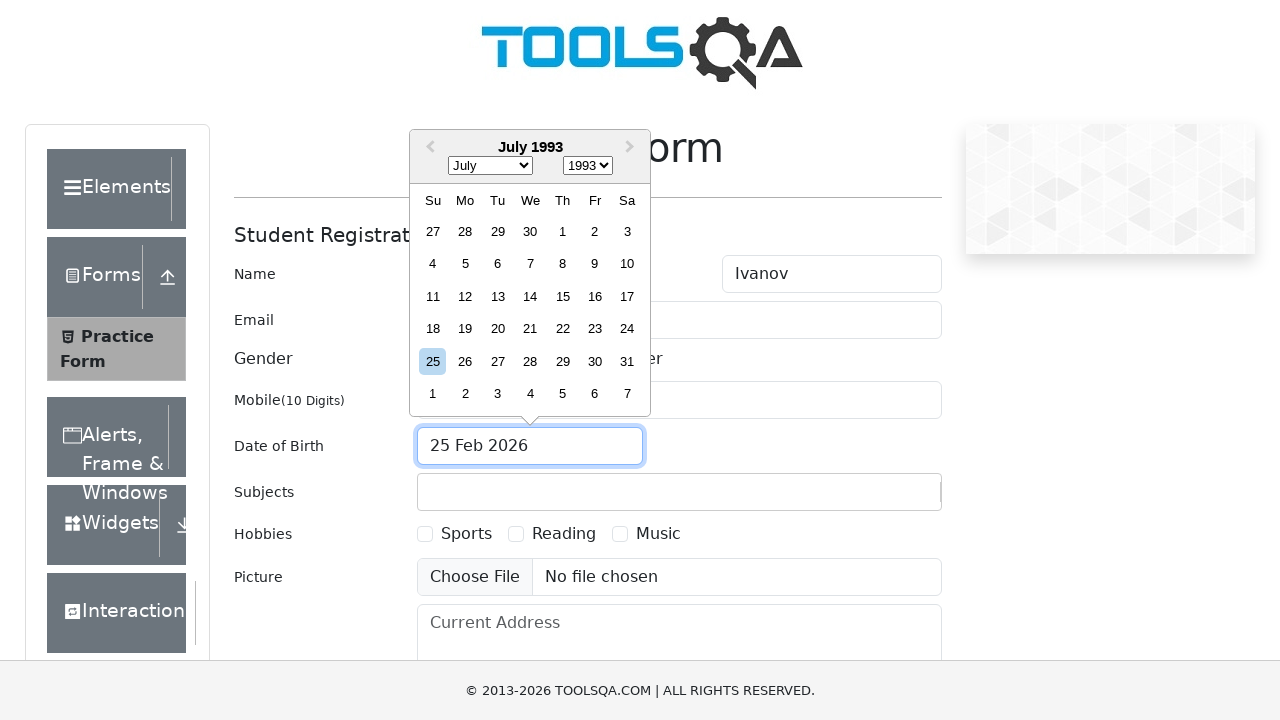

Selected day 4 from date picker at (433, 264) on .react-datepicker__day--004
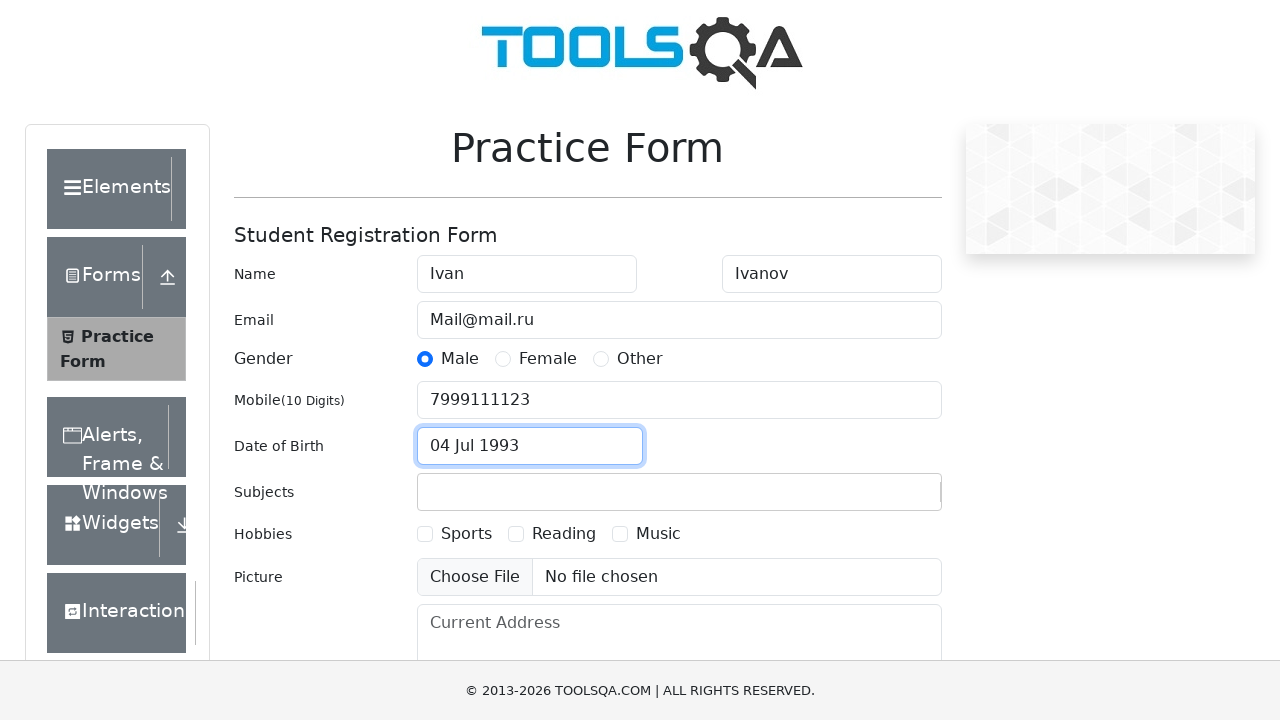

Filled subject field with 'Economics' on #subjectsInput
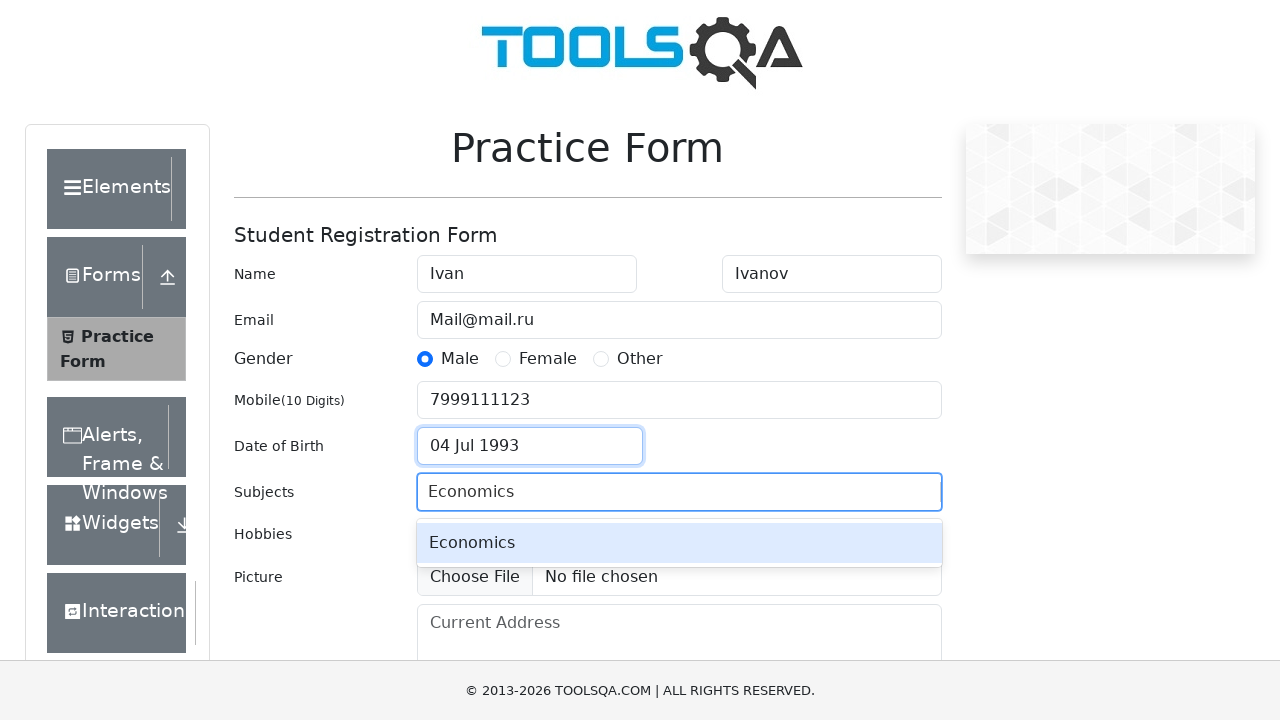

Pressed Enter to confirm subject selection on #subjectsInput
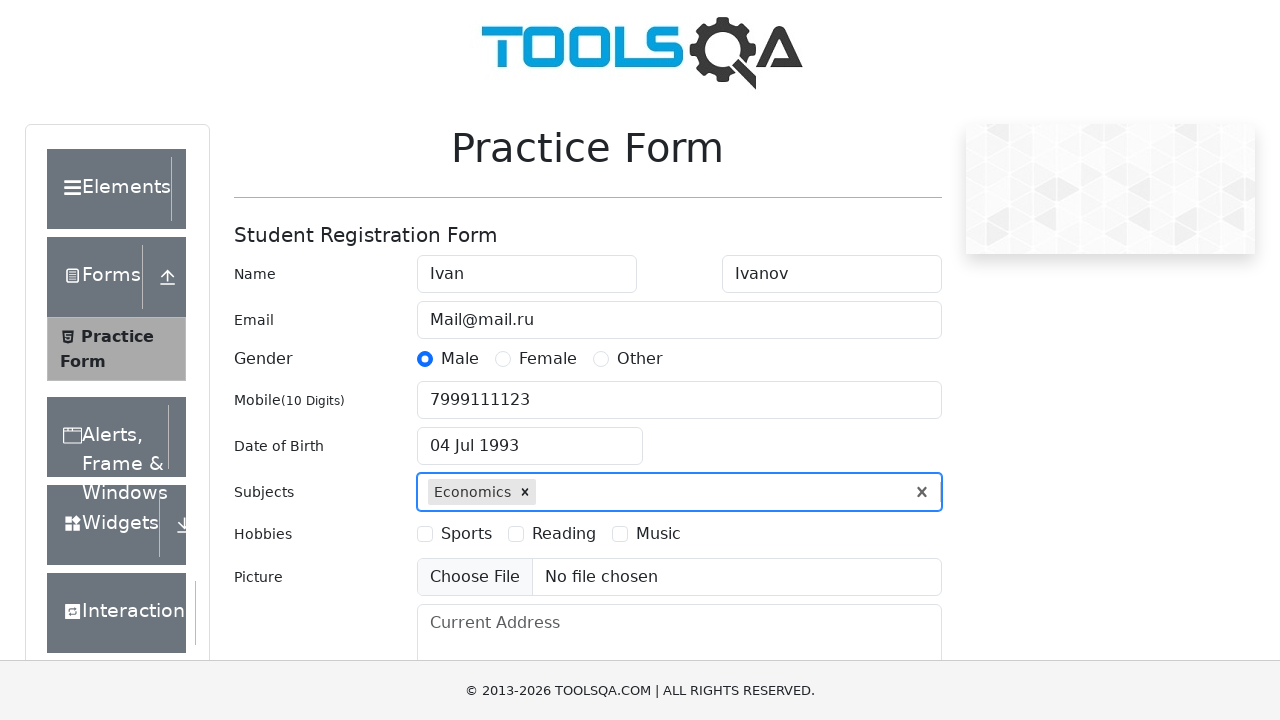

Selected hobby checkbox (Sports) at (466, 534) on label[for='hobbies-checkbox-1']
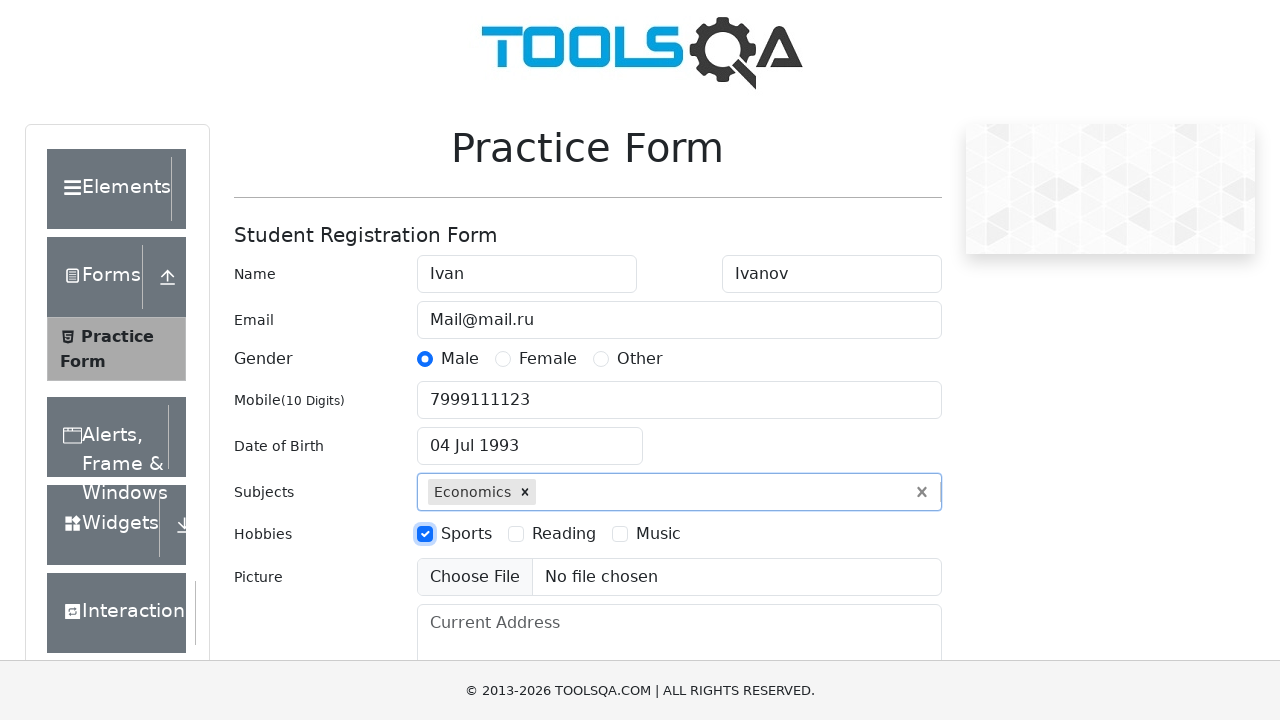

Set empty file input for picture upload
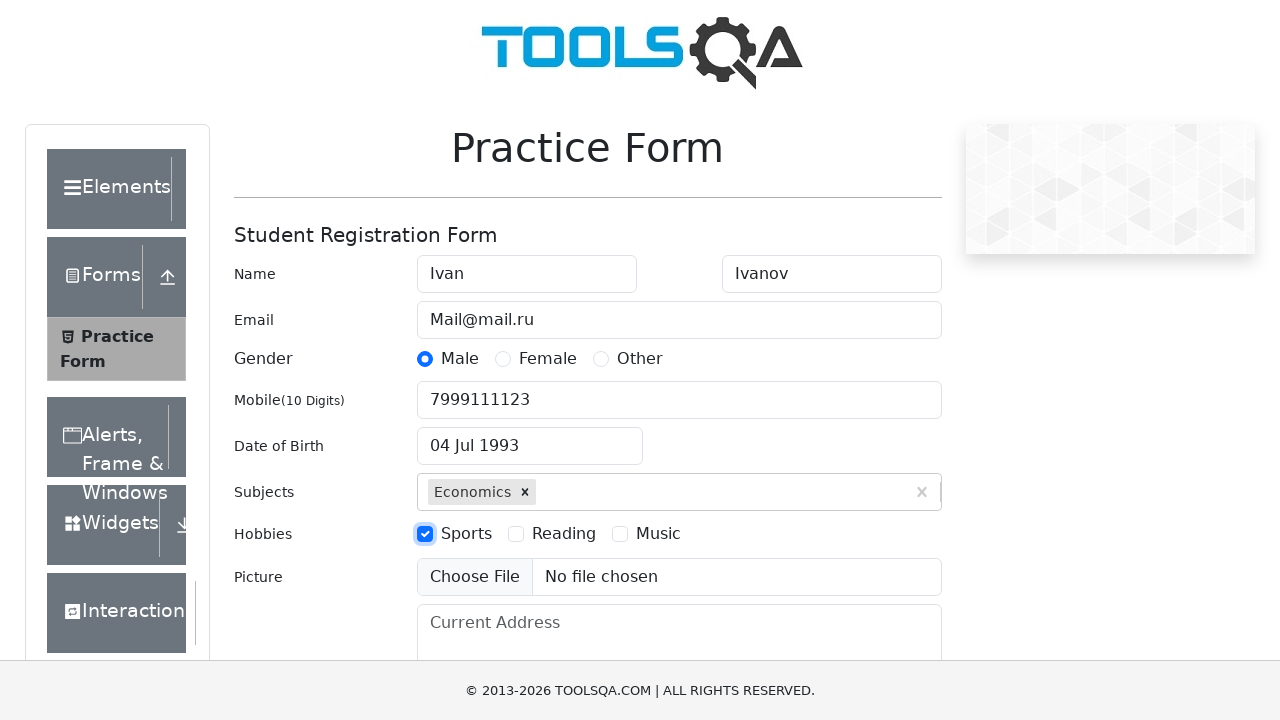

Filled current address field with 'Subject one or no one:)' on #currentAddress
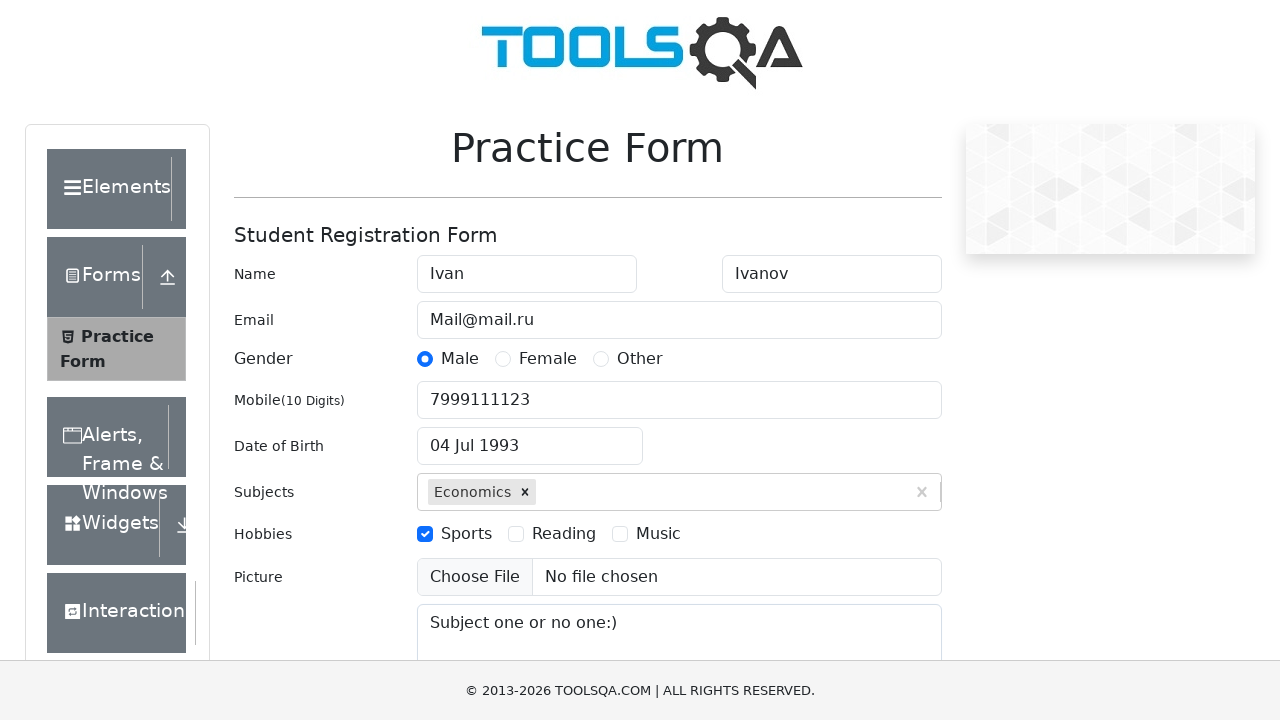

Filled state dropdown with 'NCR' on #react-select-3-input
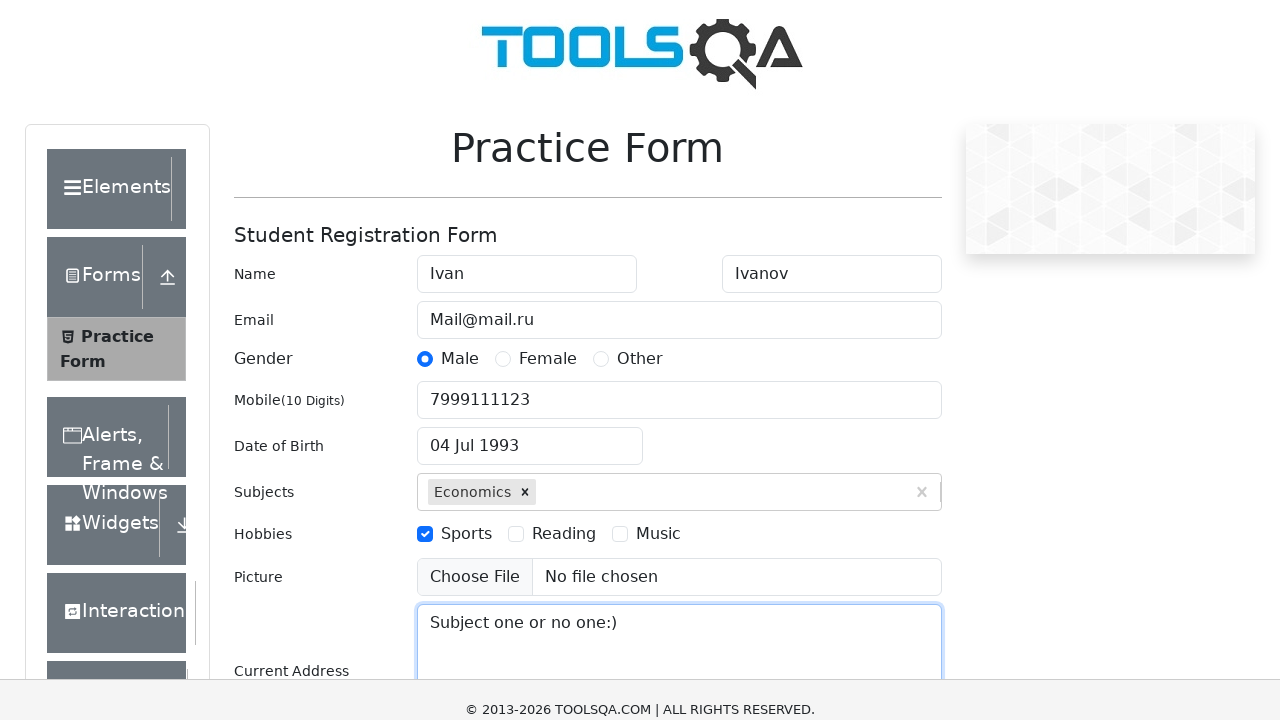

Pressed Enter to confirm state selection (NCR) on #react-select-3-input
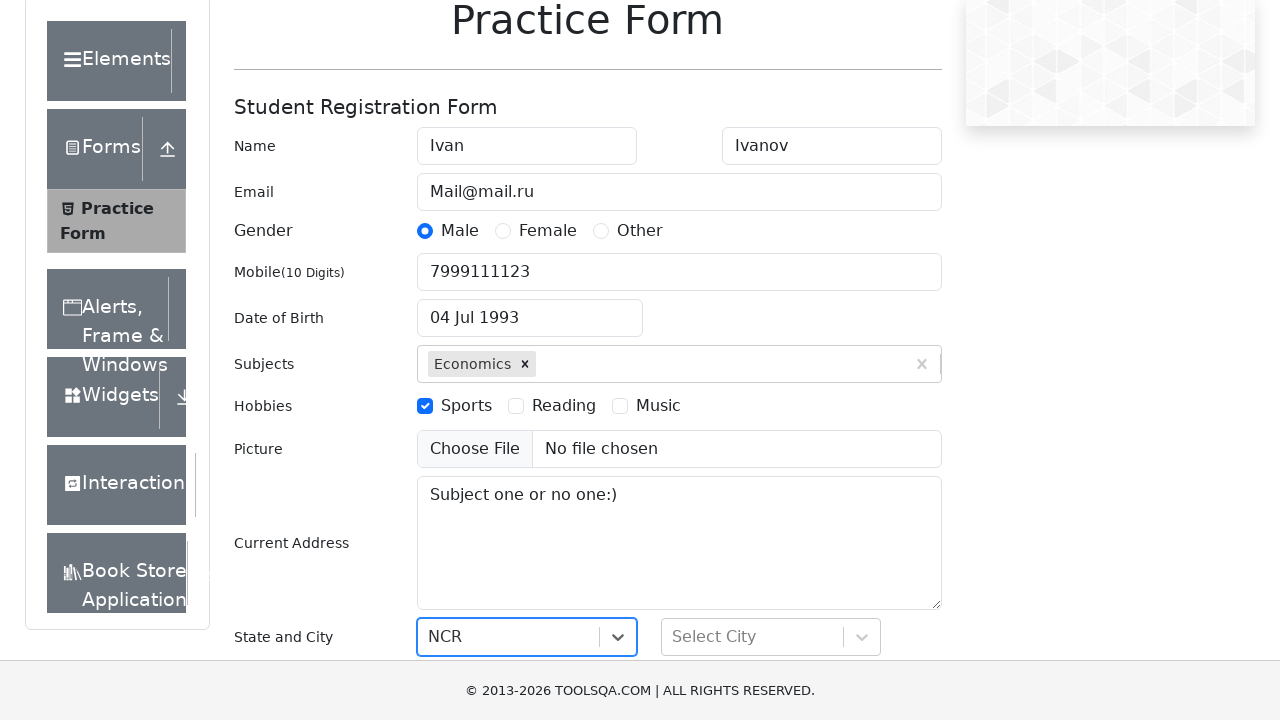

Filled city dropdown with 'Noida' on #react-select-4-input
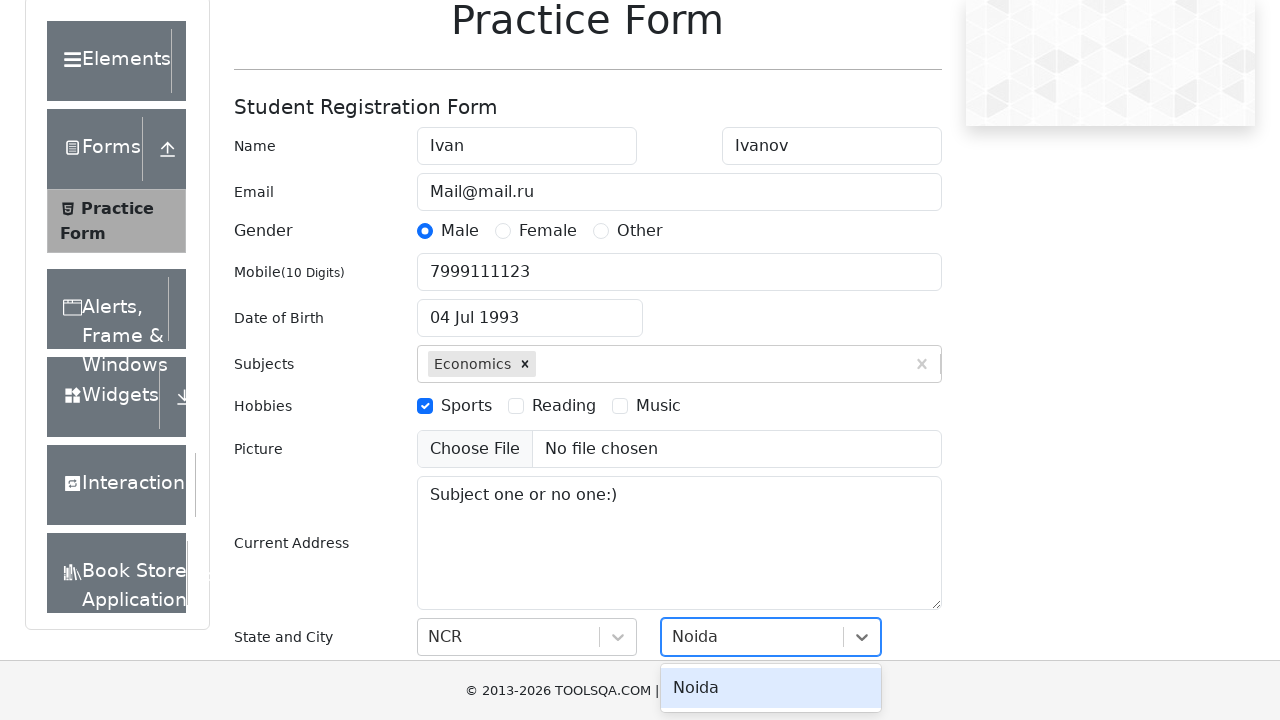

Pressed Enter to confirm city selection (Noida) on #react-select-4-input
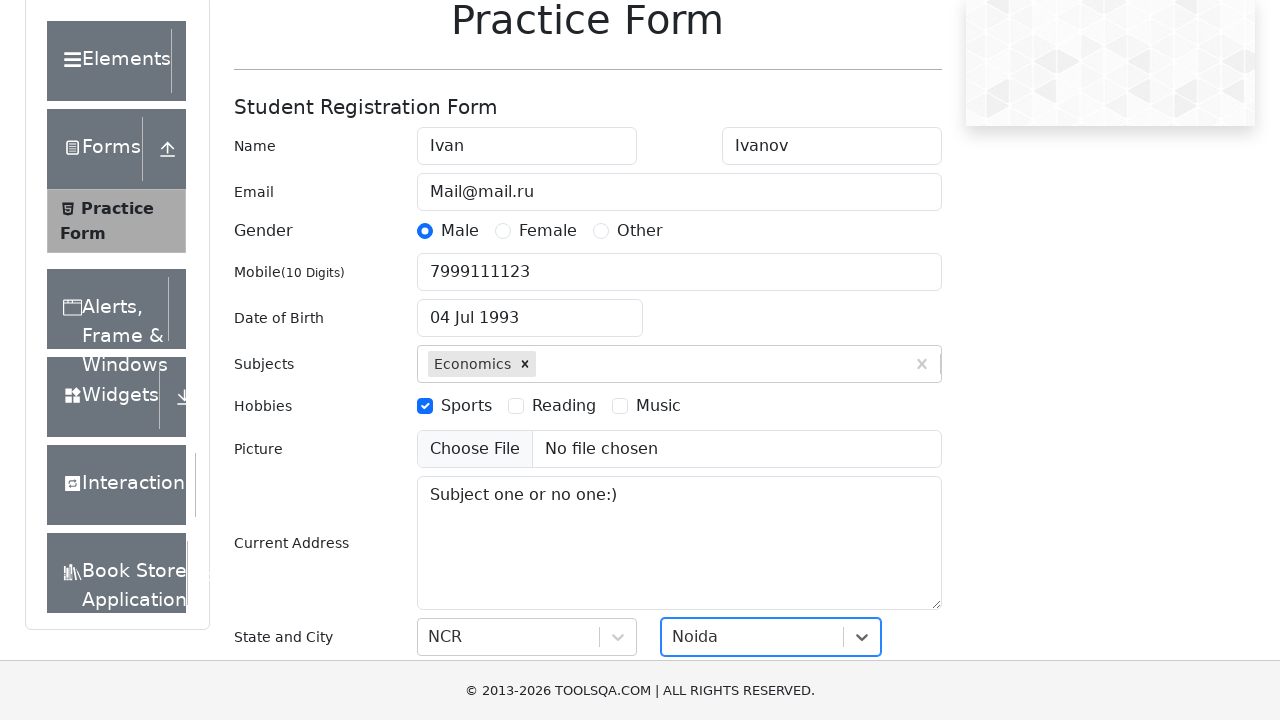

Clicked submit button to submit the form at (885, 499) on #submit
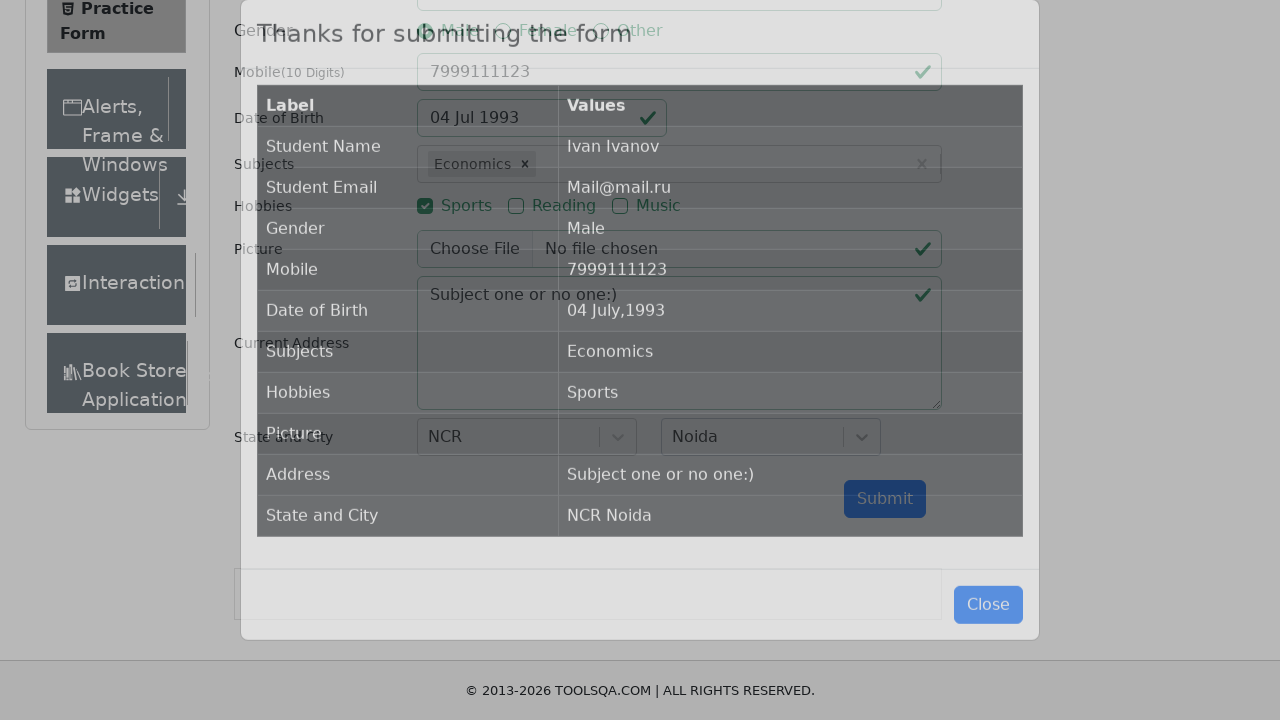

Waited for submission modal with results table to appear
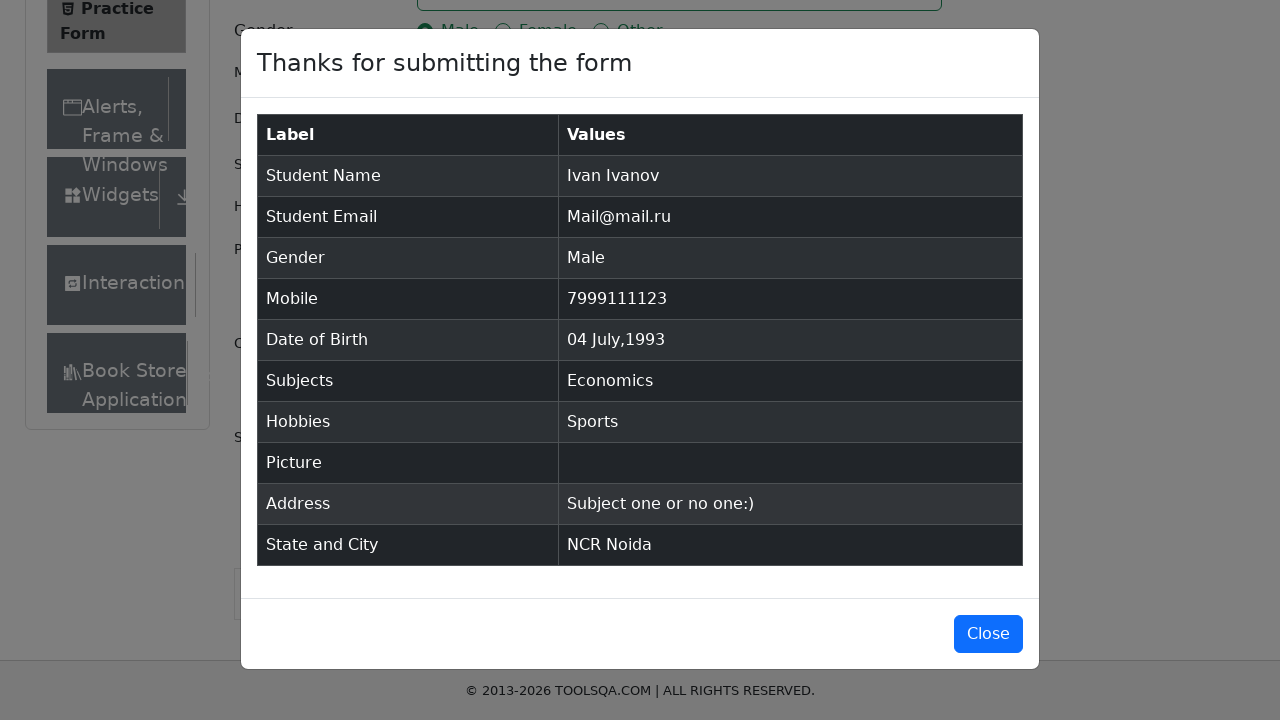

Clicked button to close the submission modal at (988, 634) on #closeLargeModal
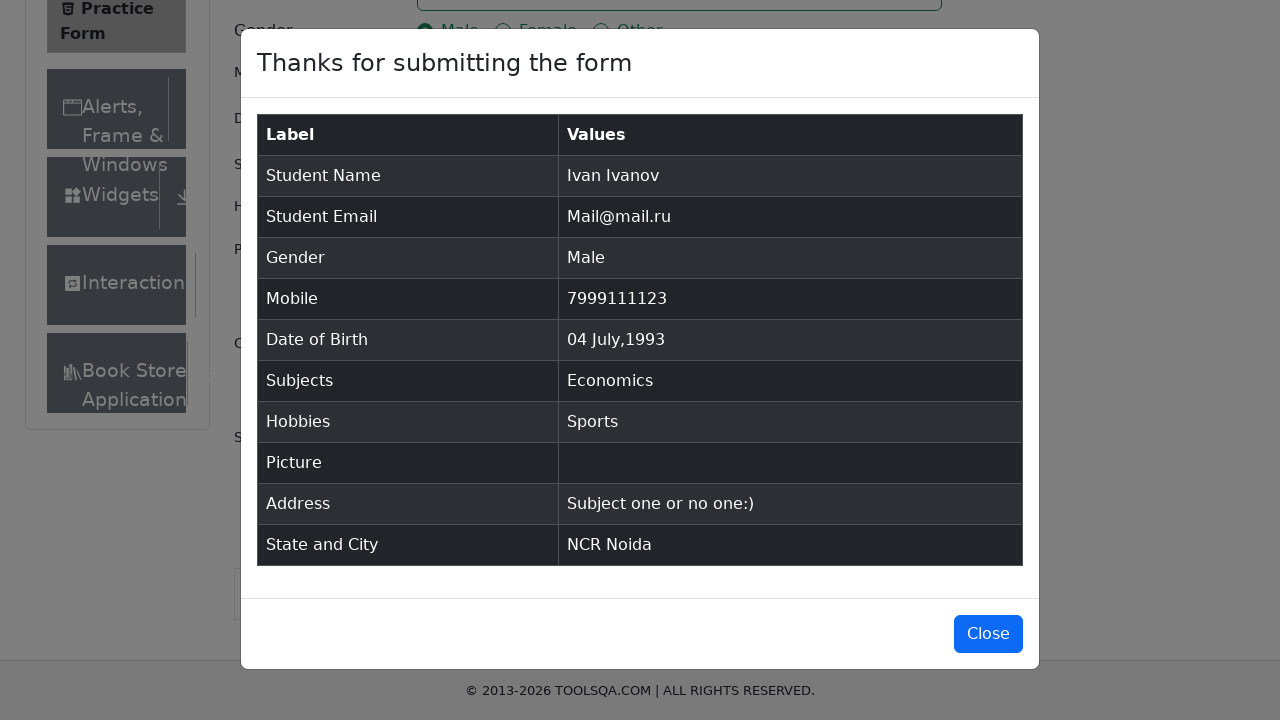

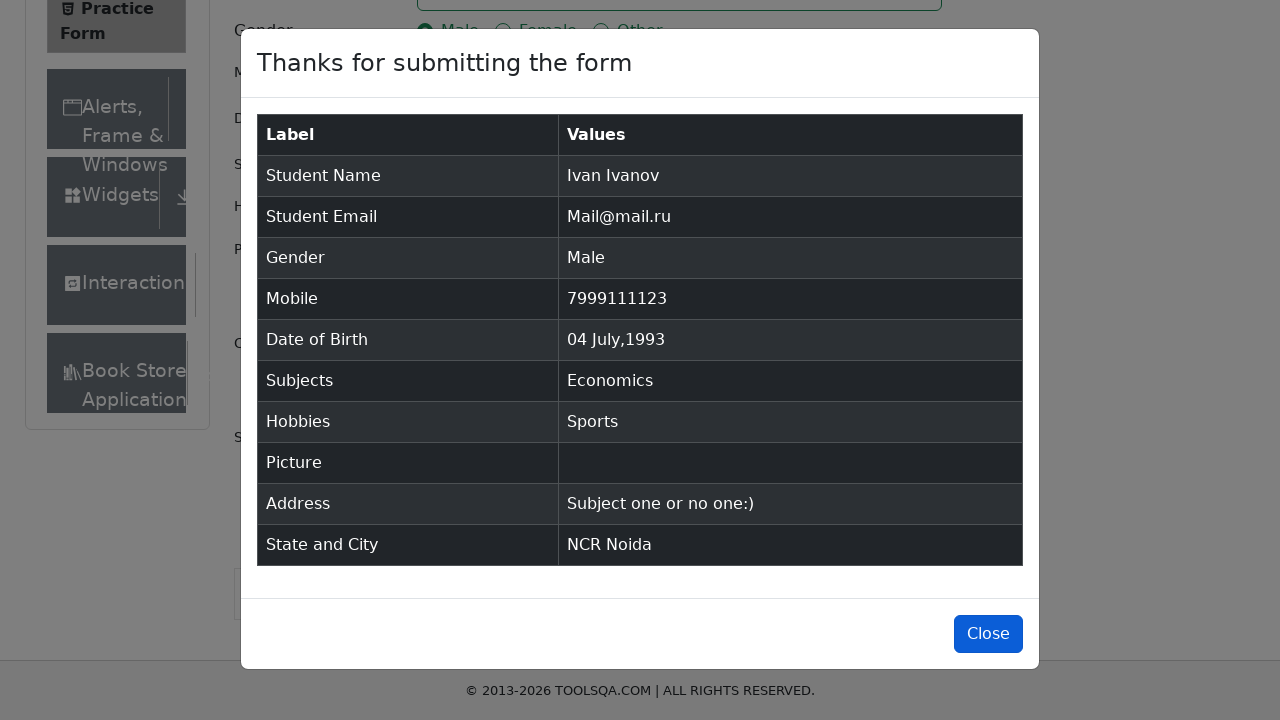